Tests iframe interaction by verifying text, switching to iframe, clearing and typing text in an editor, then switching back to verify elements outside the iframe

Starting URL: https://the-internet.herokuapp.com/iframe

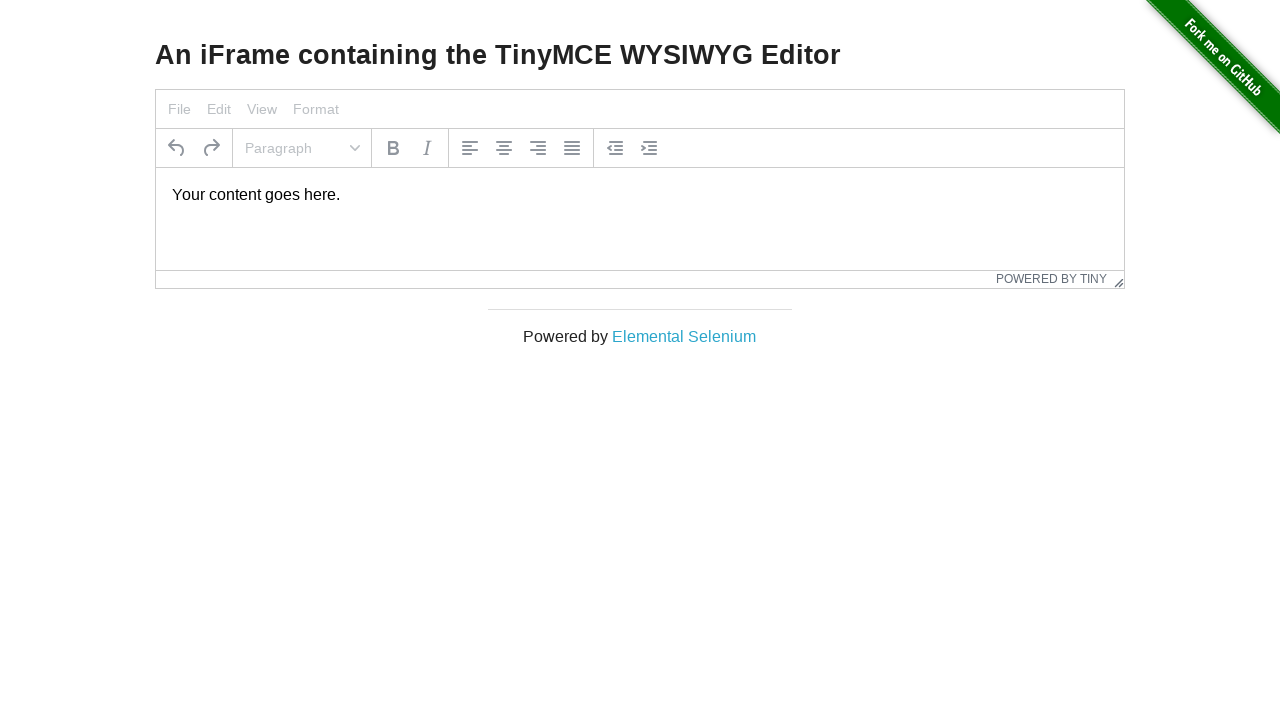

Retrieved text content from h3 element
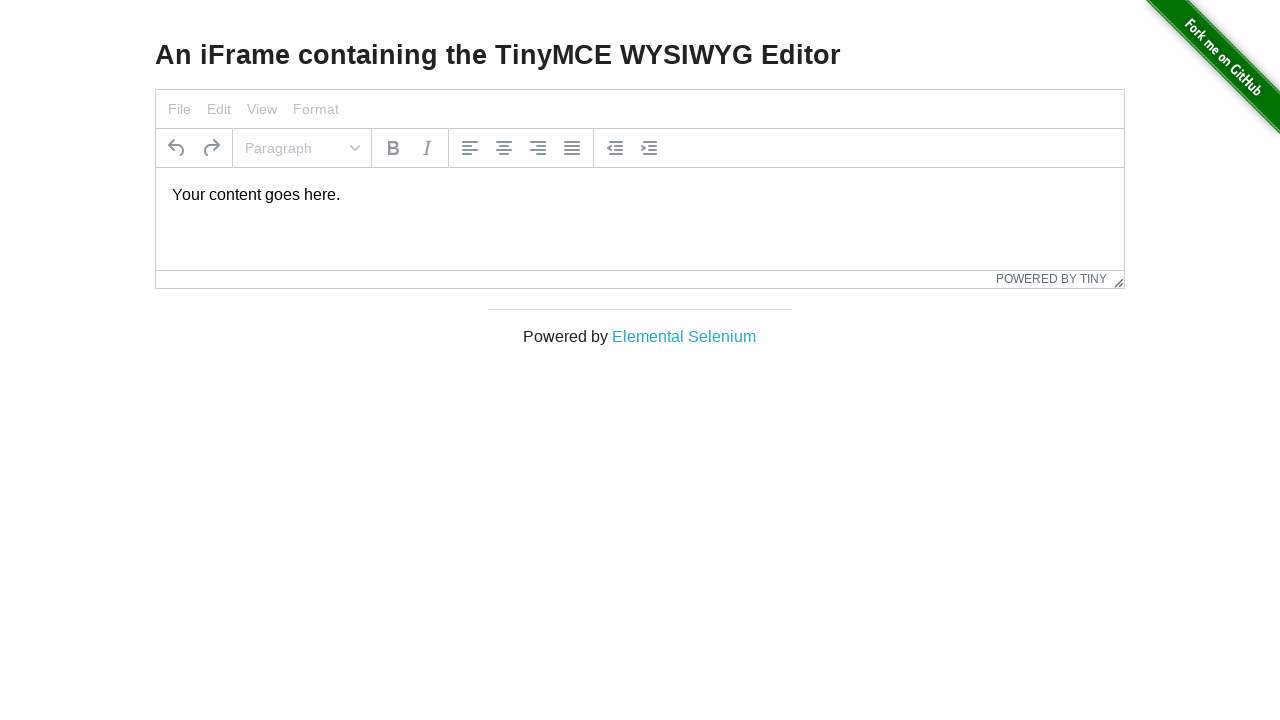

Verified h3 text contains 'Editor'
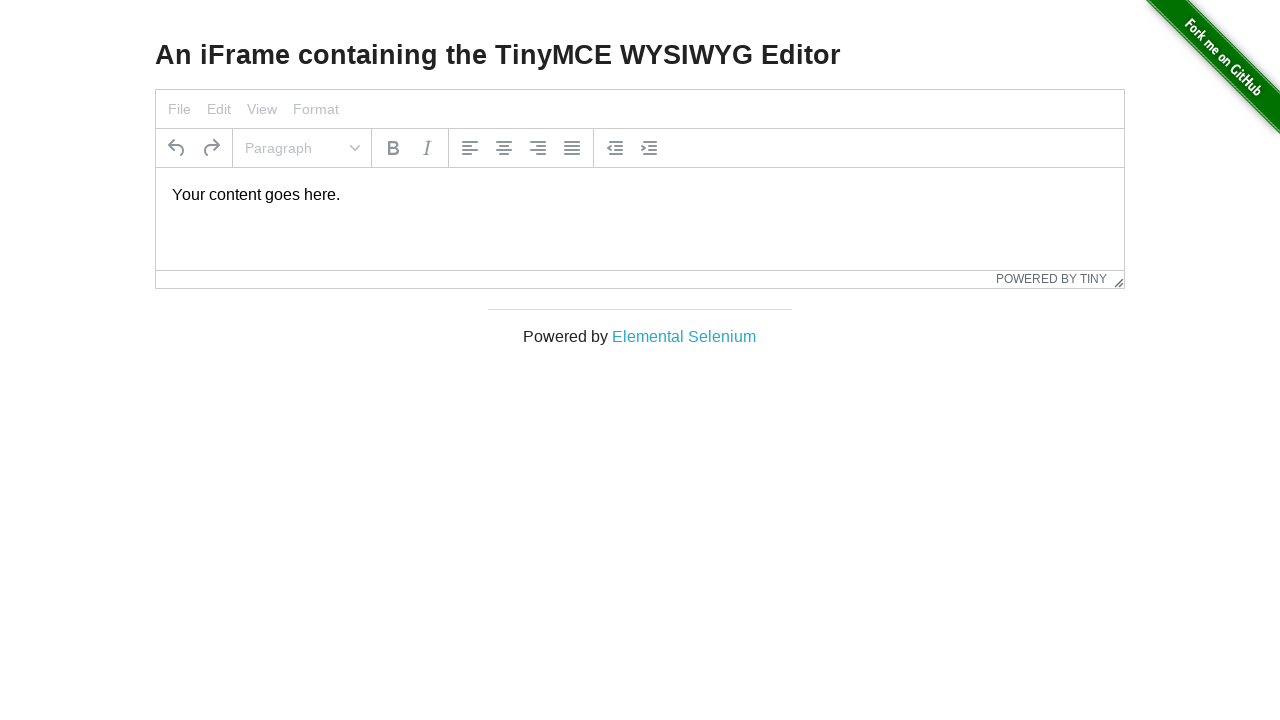

Located iframe with selector '#mce_0_ifr'
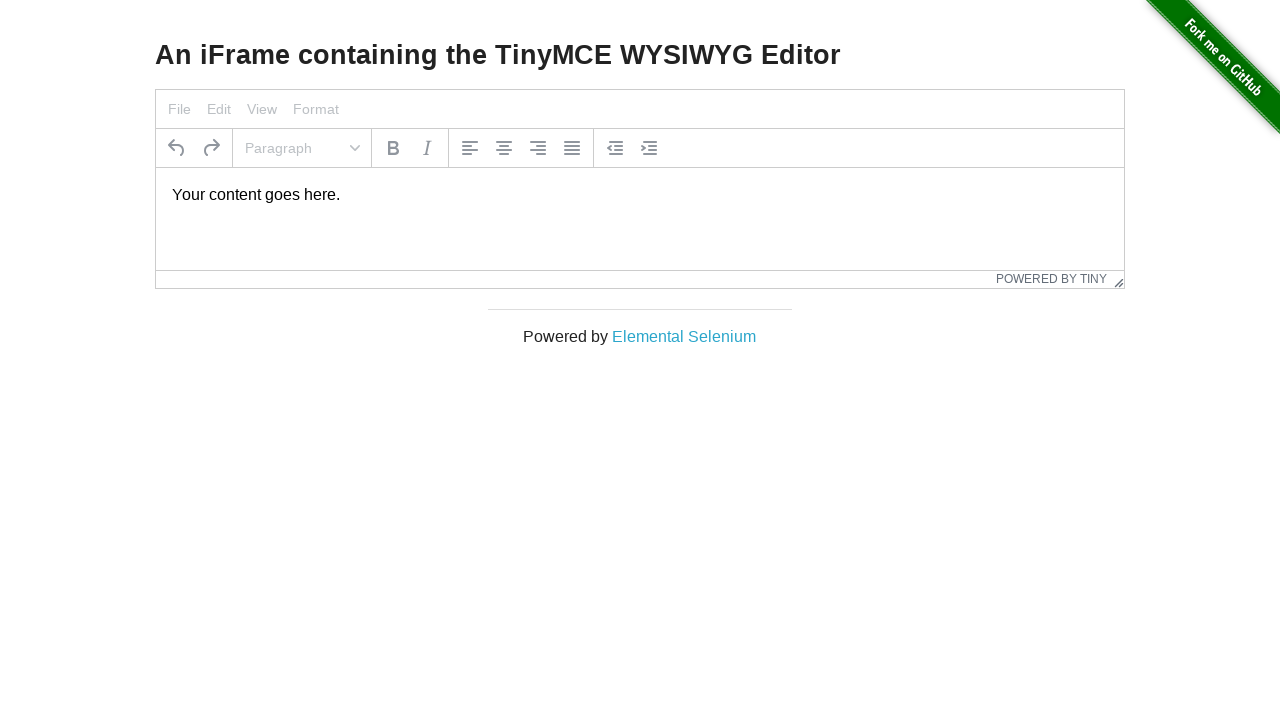

Located text editor element within iframe
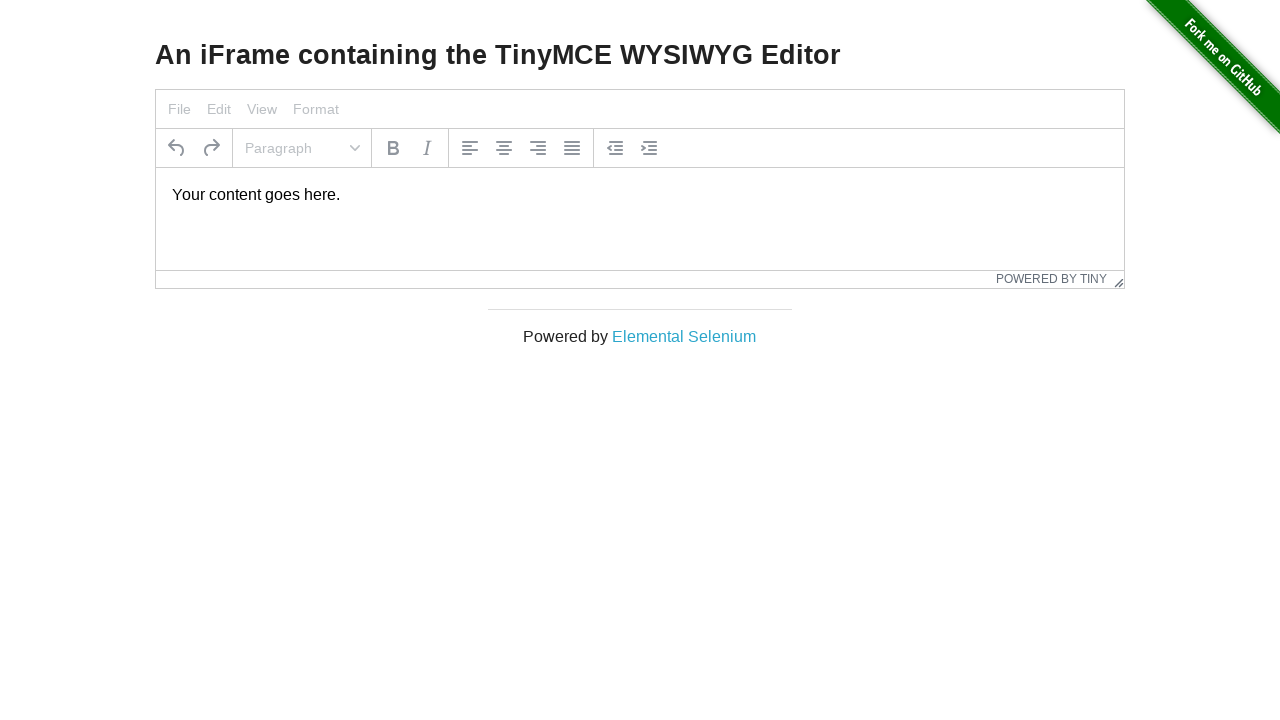

Clicked on text editor to focus at (640, 195) on #mce_0_ifr >> internal:control=enter-frame >> #tinymce
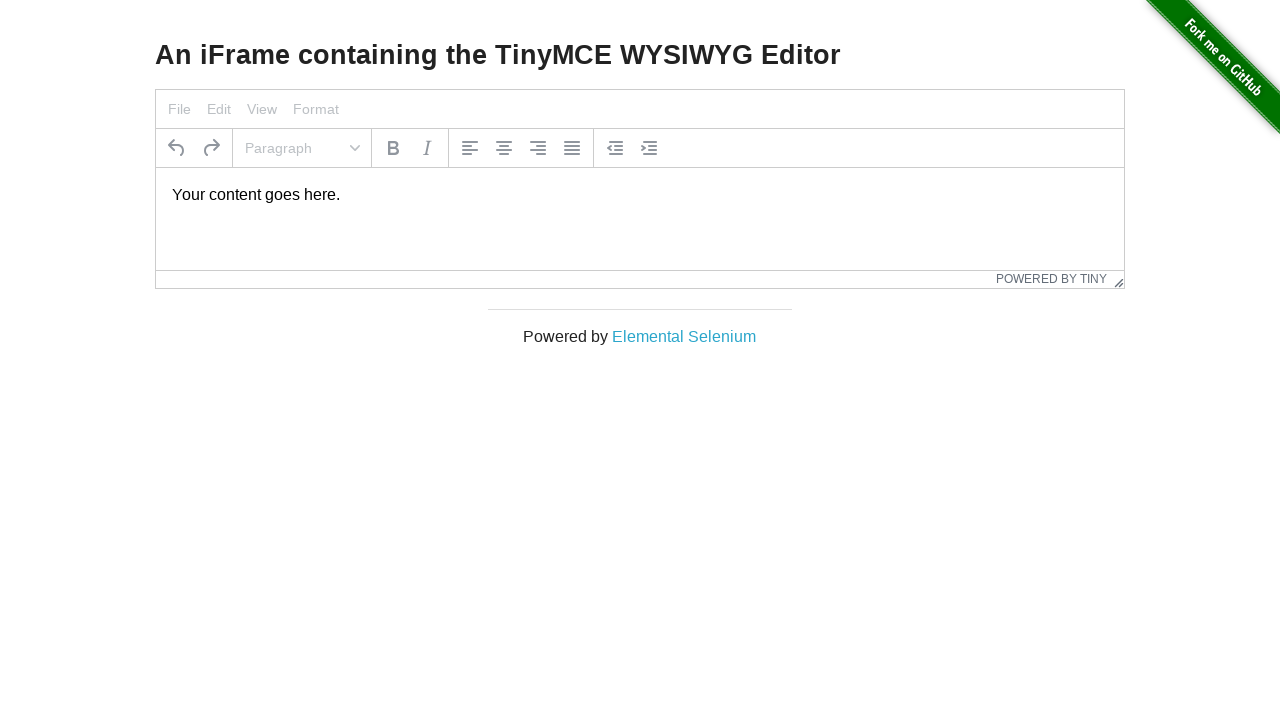

Pressed Ctrl+A to select all text in editor
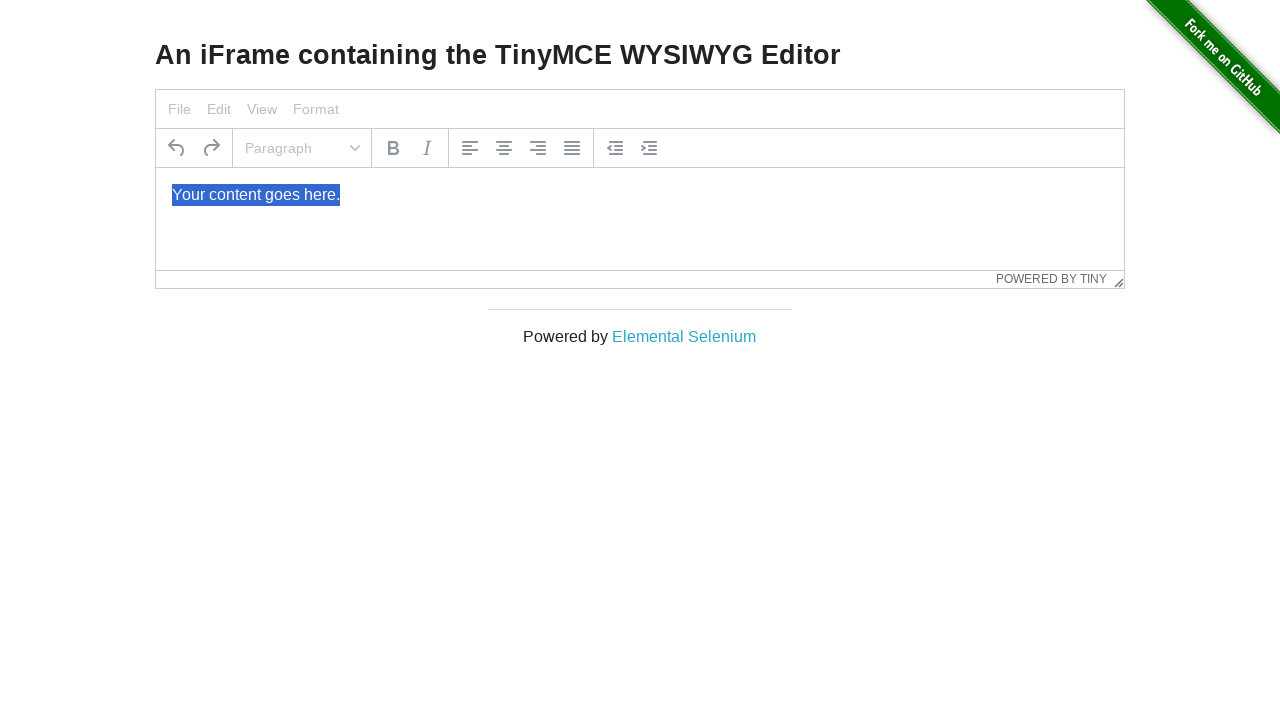

Pressed Backspace to clear all text from editor
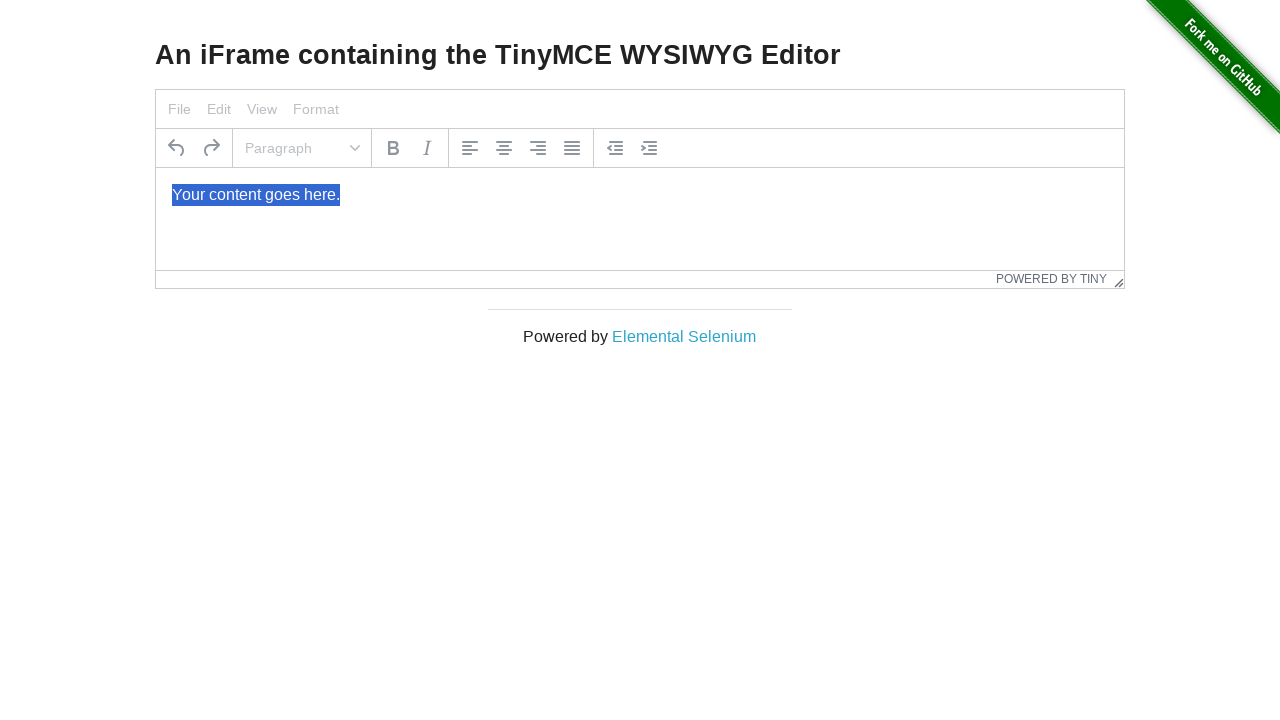

Typed 'Hi everyone' into text editor on #mce_0_ifr >> internal:control=enter-frame >> #tinymce
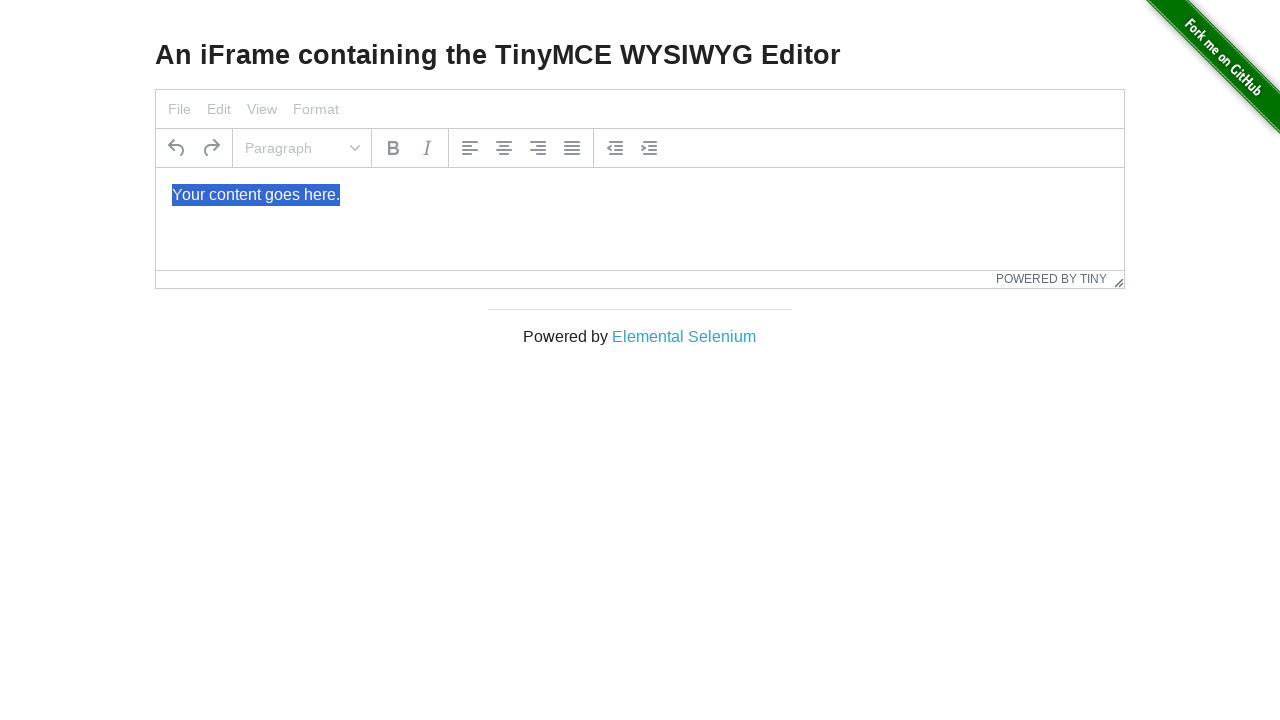

Located 'Elemental Selenium' link element
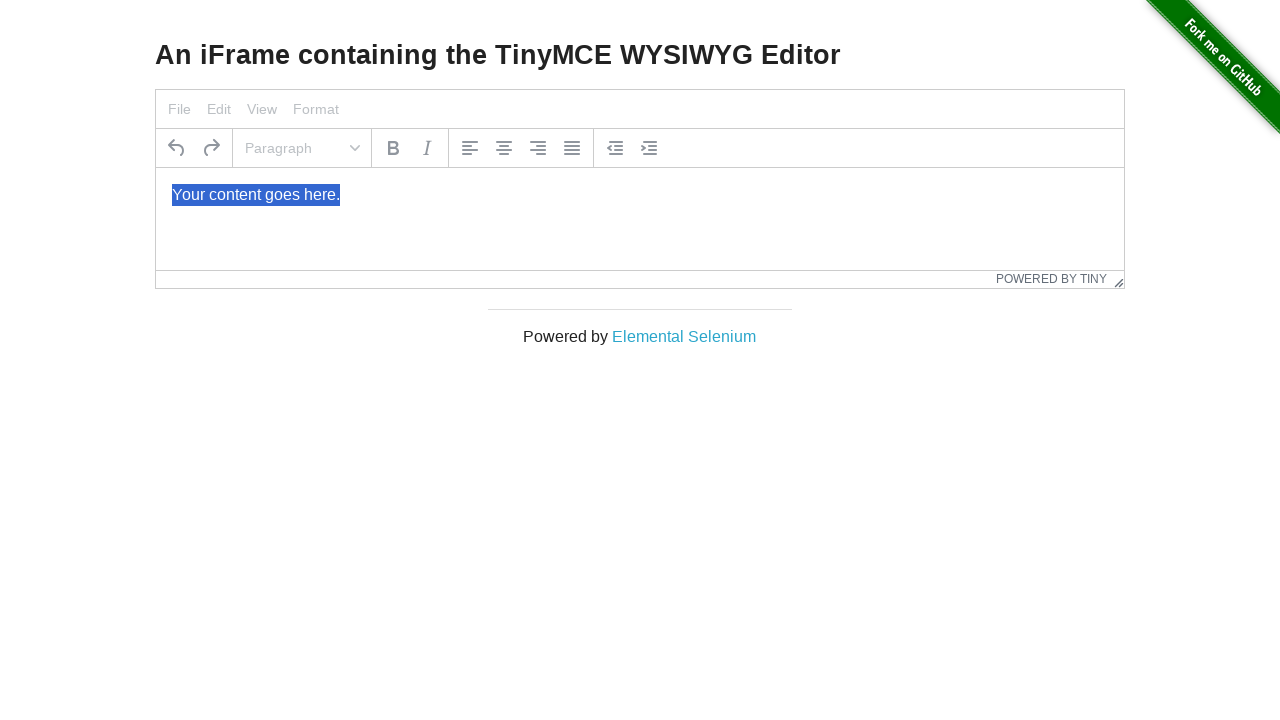

Verified 'Elemental Selenium' link is visible outside iframe
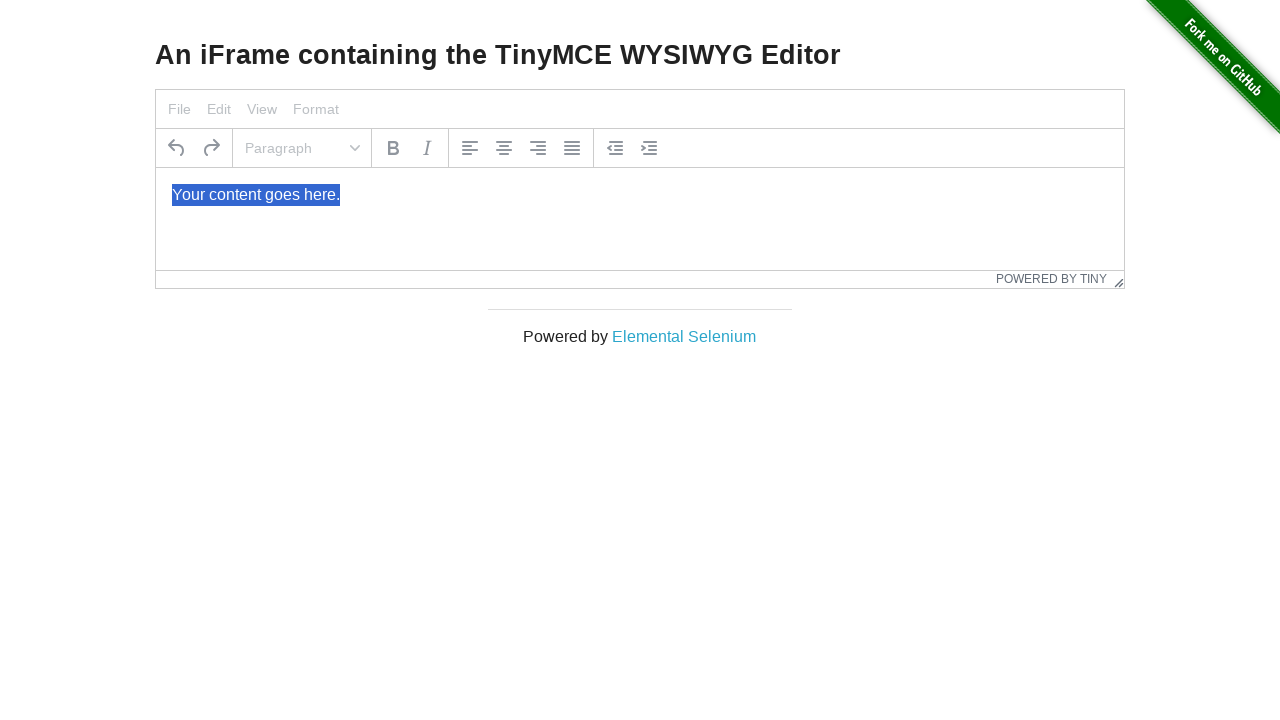

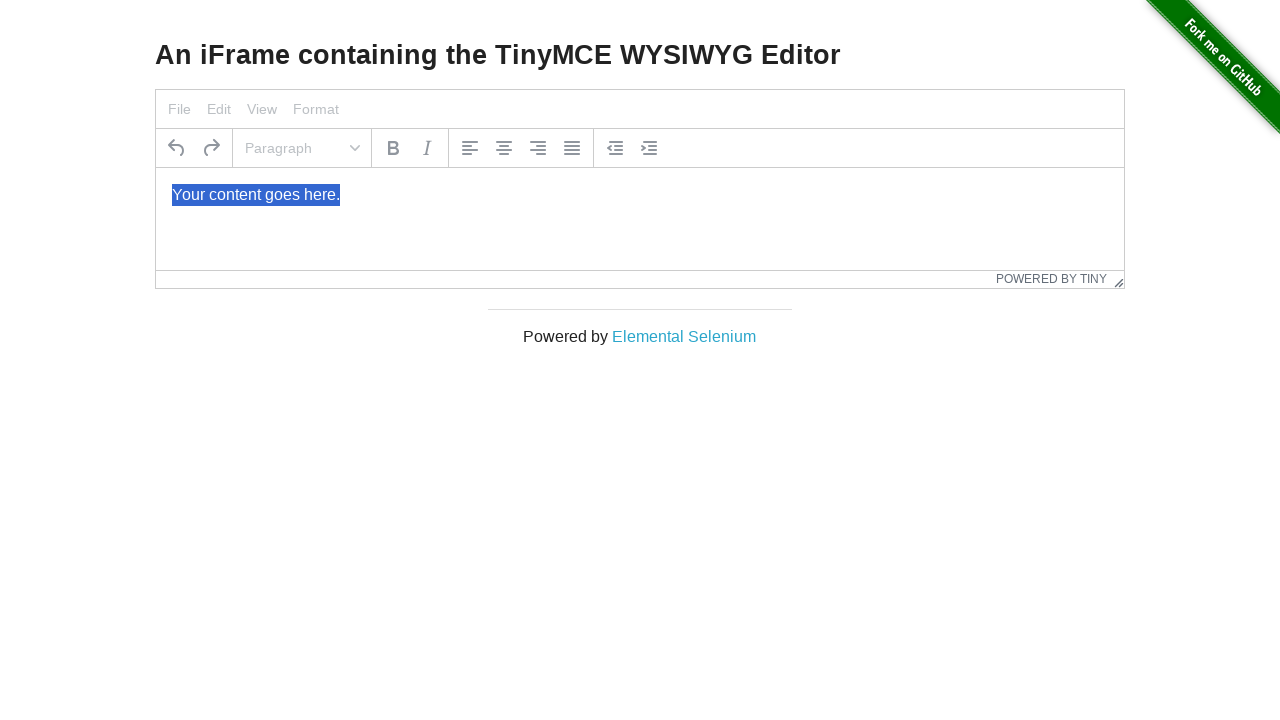